Tests closing a modal dialog by dispatching an Escape key event via JavaScript

Starting URL: https://testpages.eviltester.com/styled/alerts/fake-alert-test.html

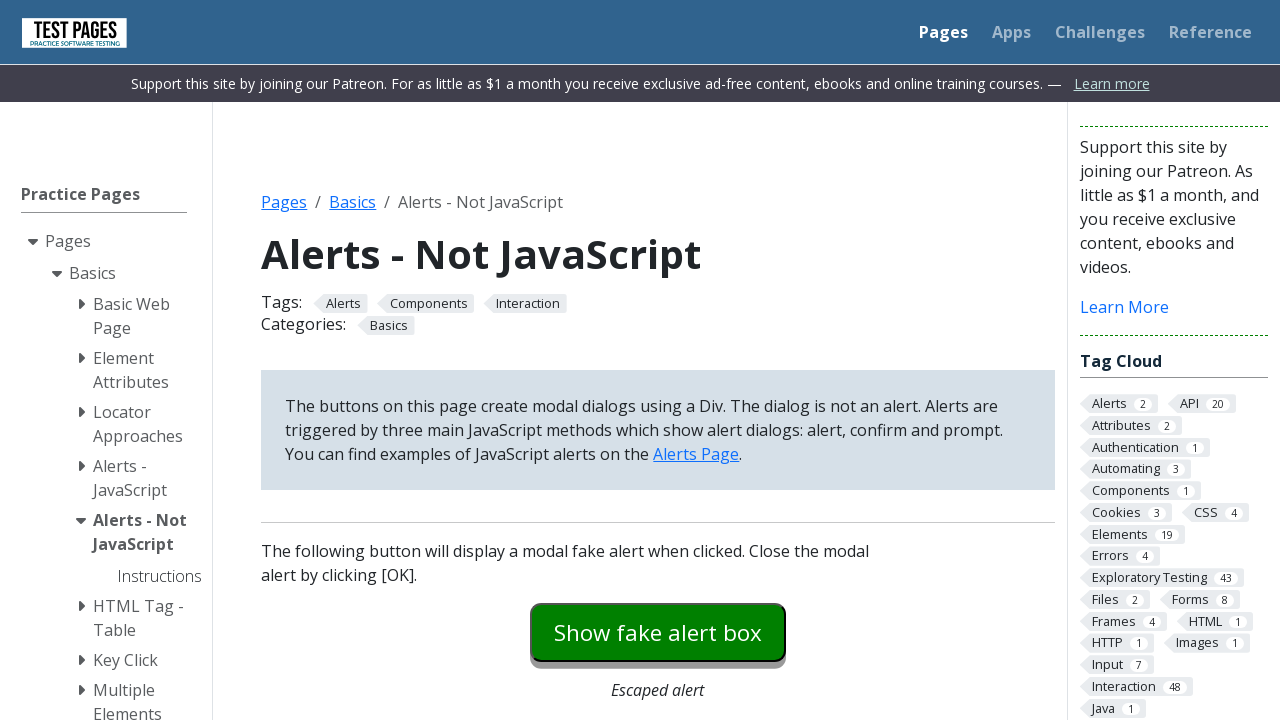

Navigated to Sauce Demo login page
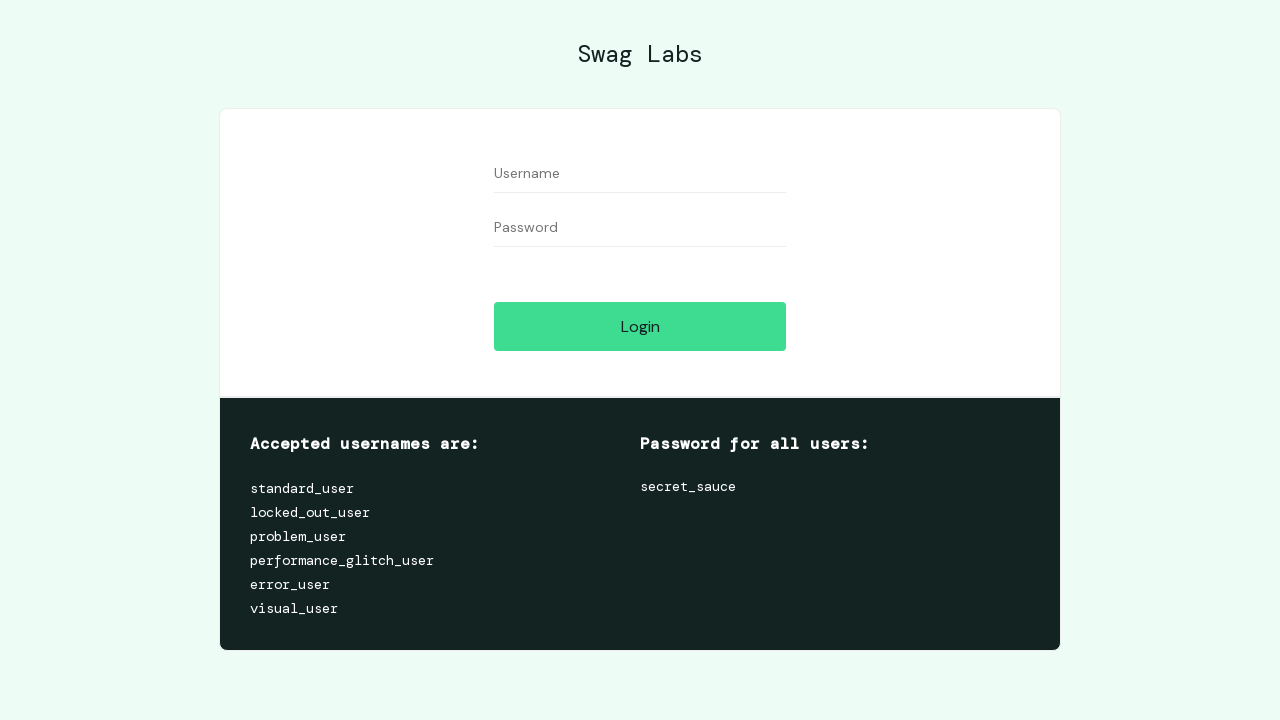

Filled username field with 'testuser42'
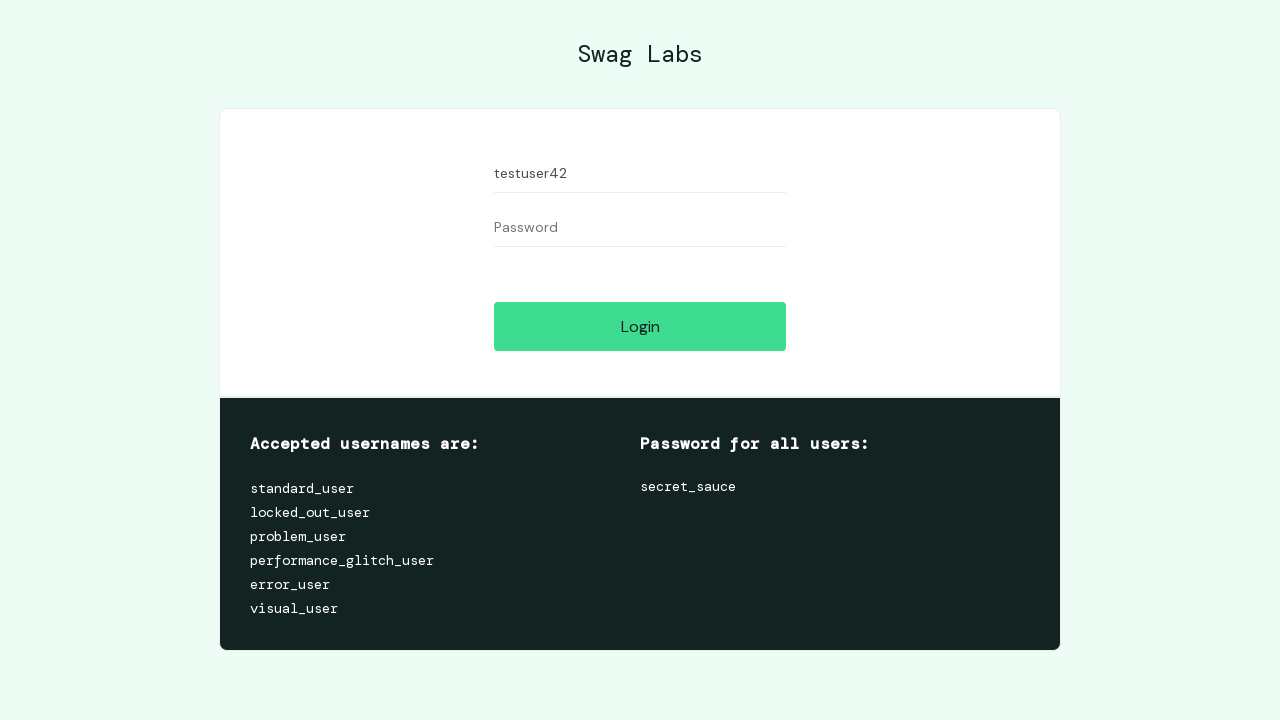

Filled password field with 'randompass123'
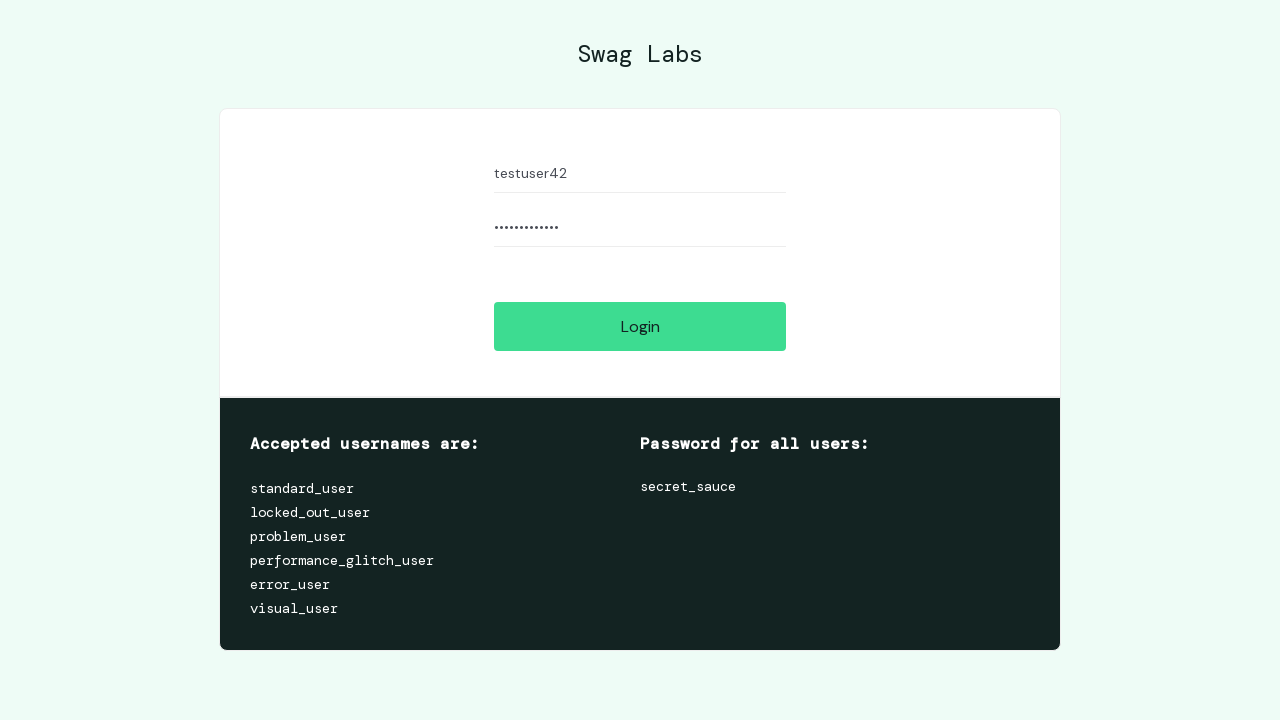

Cleared username field
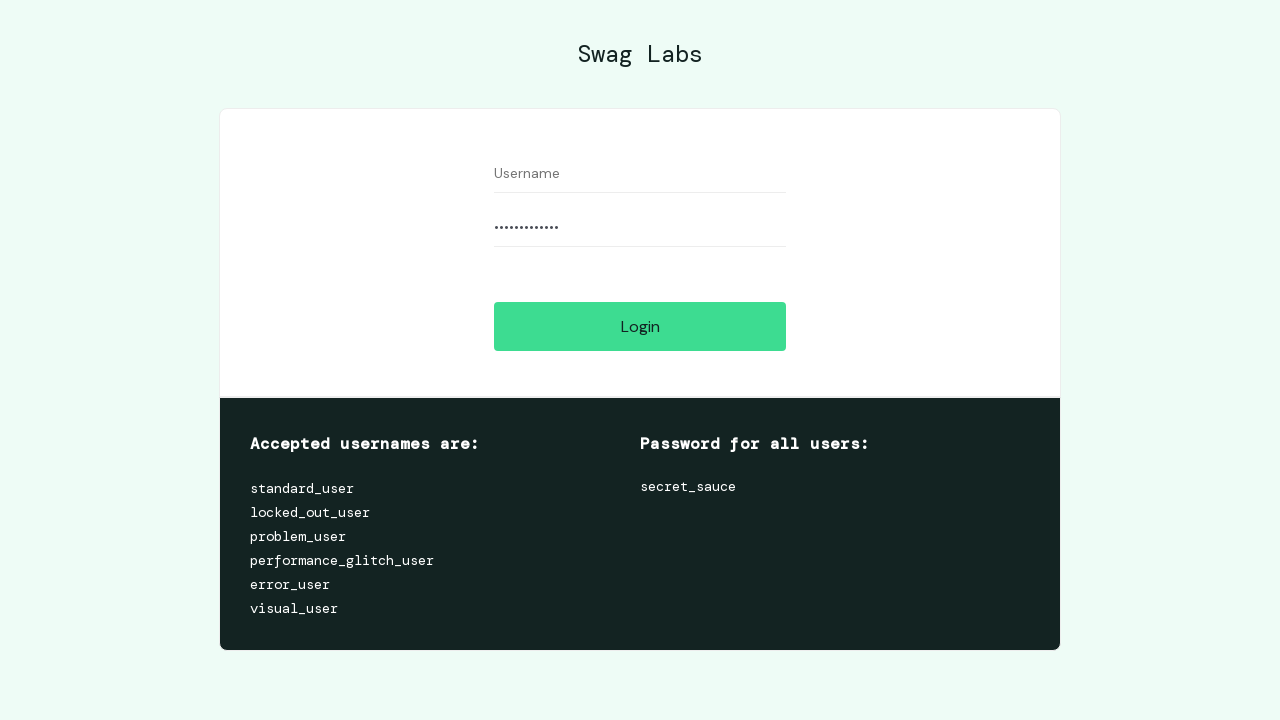

Cleared password field
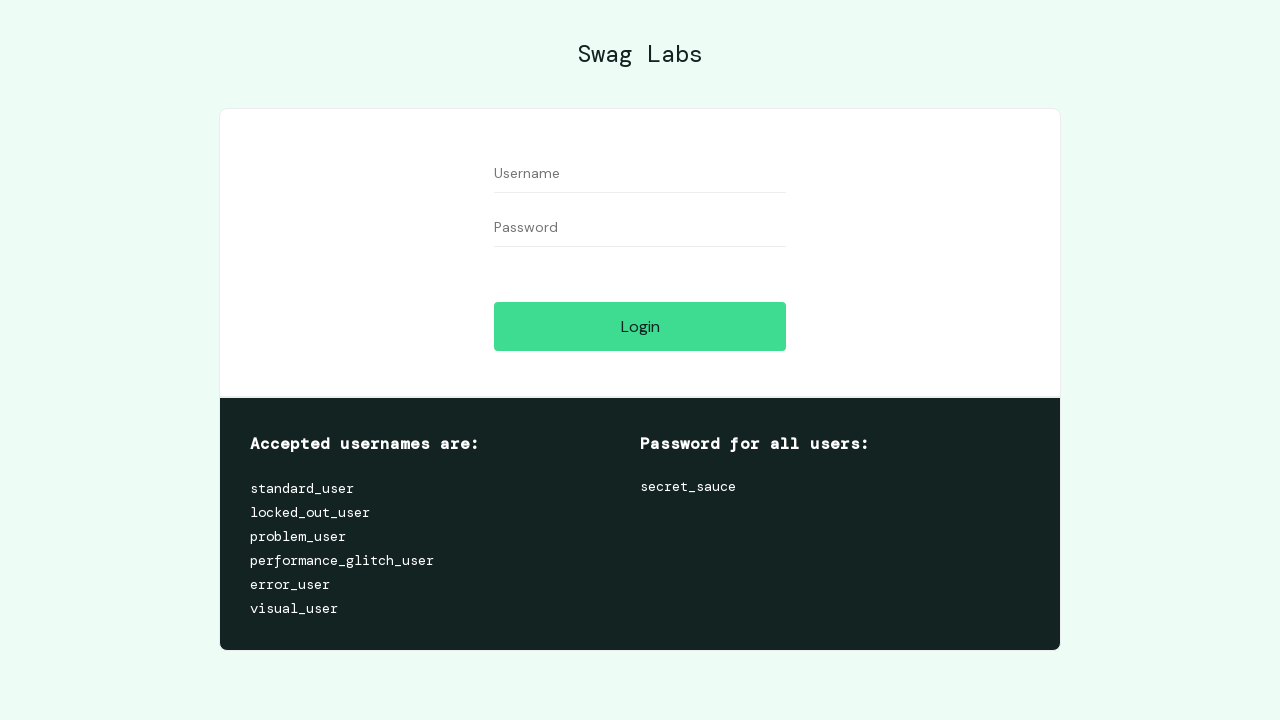

Clicked login button with empty credentials
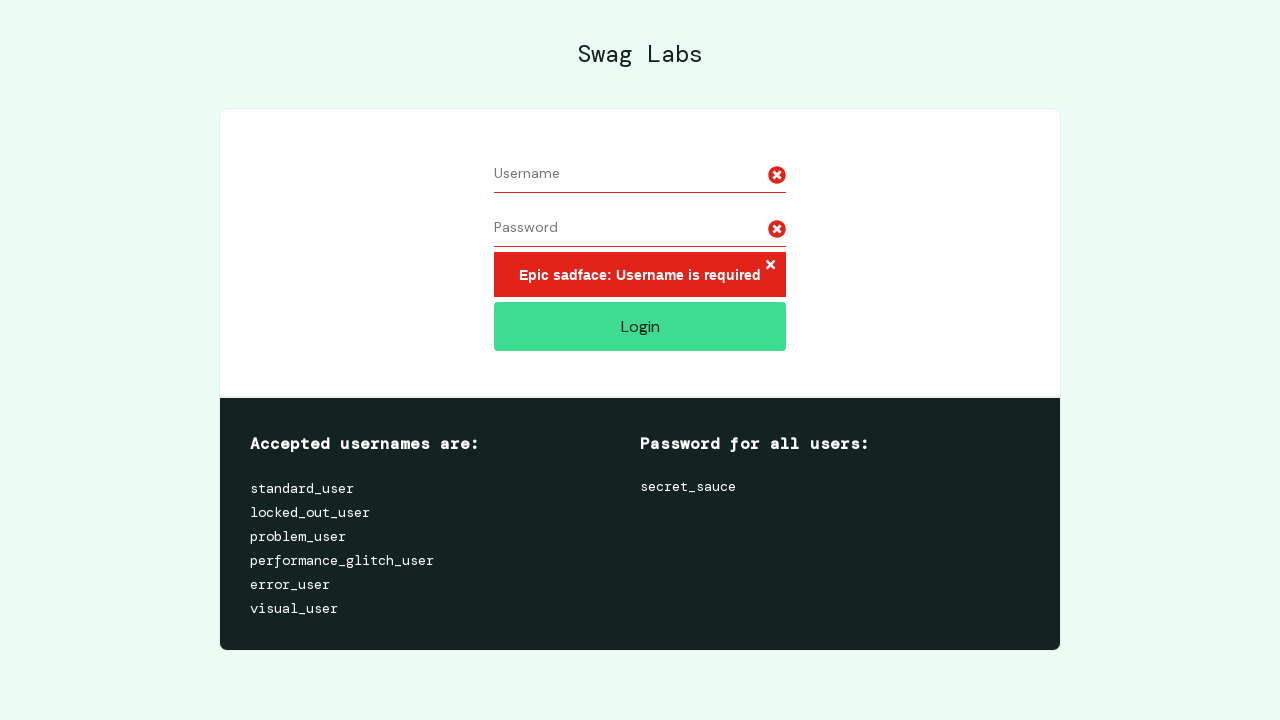

Error message element appeared
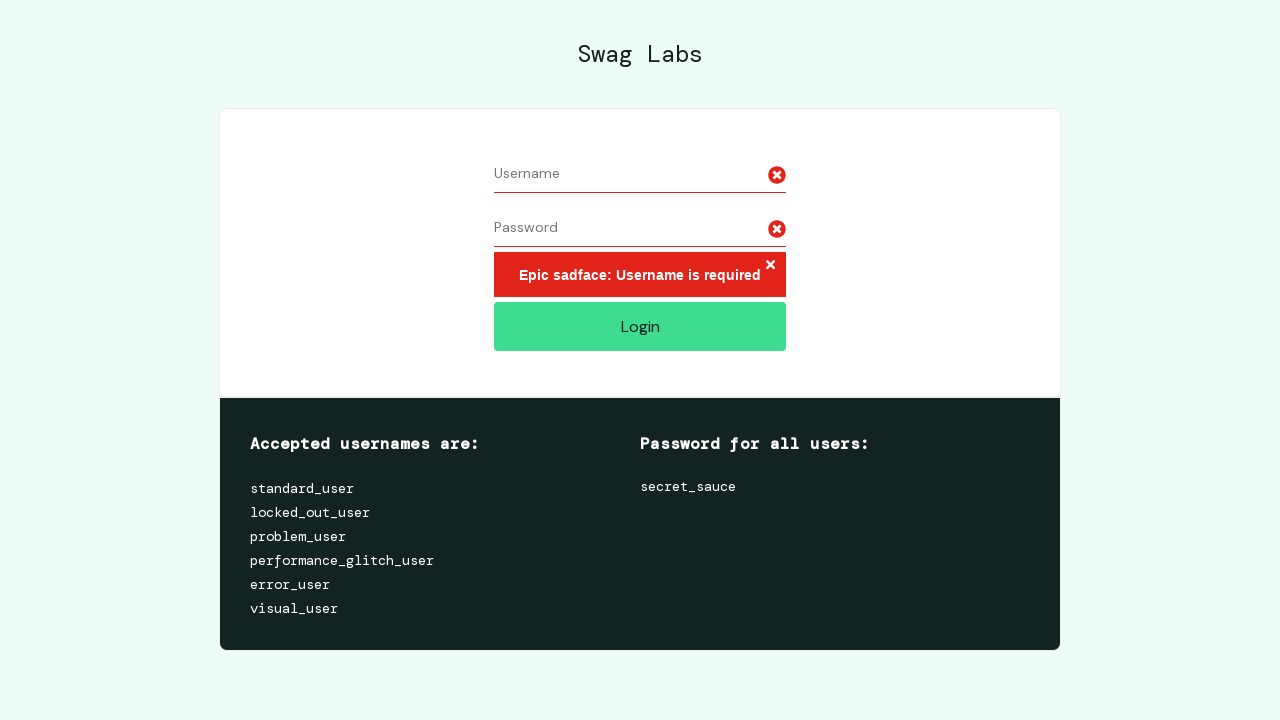

Verified 'Username is required' error message is displayed
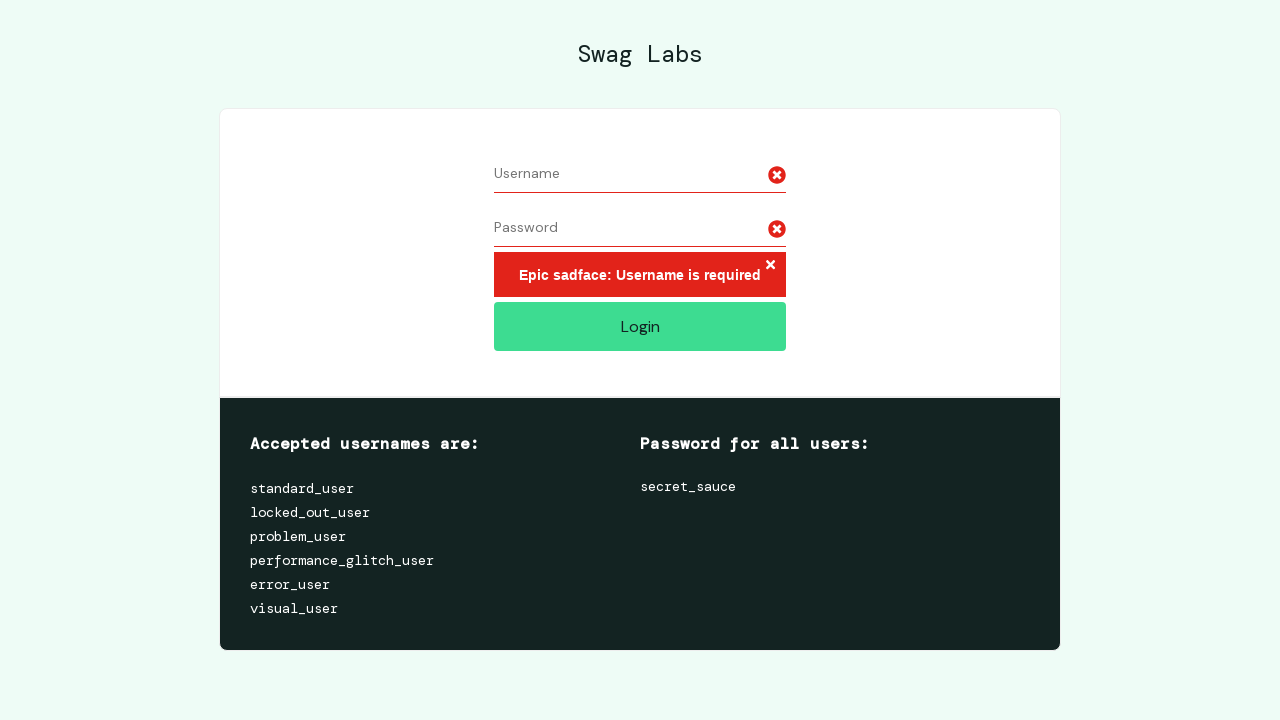

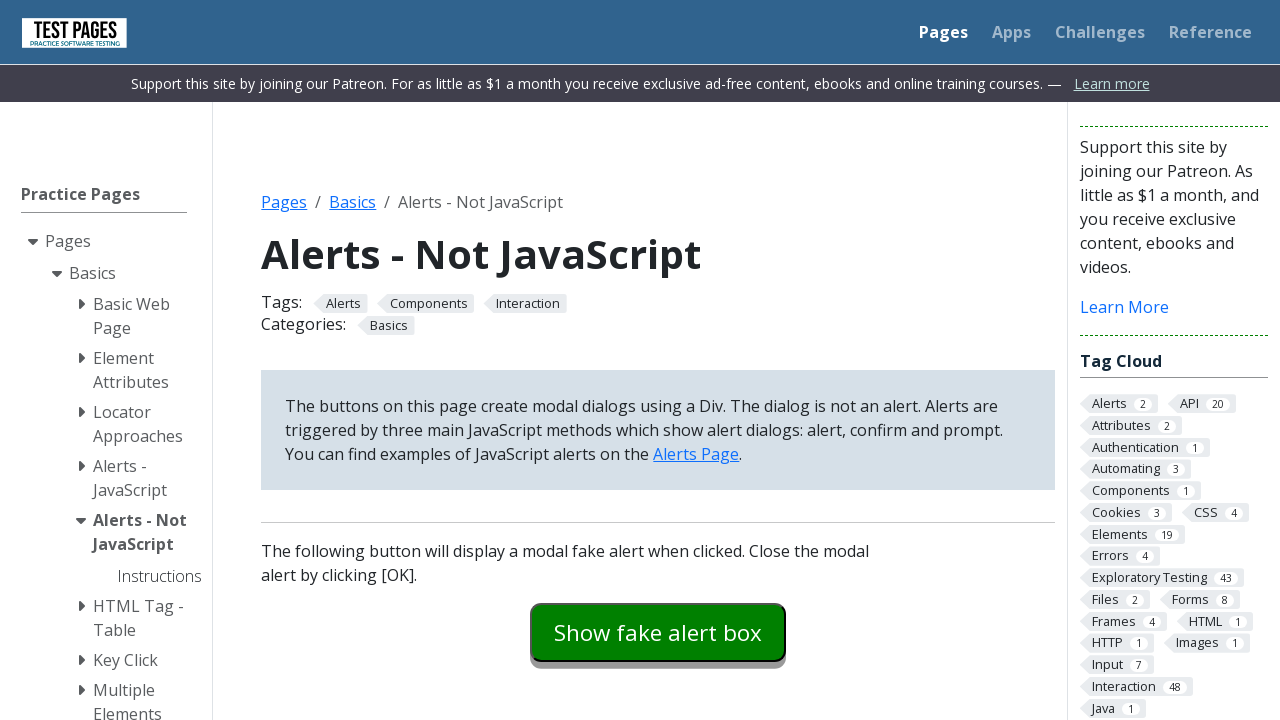